Fills out a practice form on DemoQA website including name, email, gender, and mobile number fields

Starting URL: https://demoqa.com/automation-practice-form

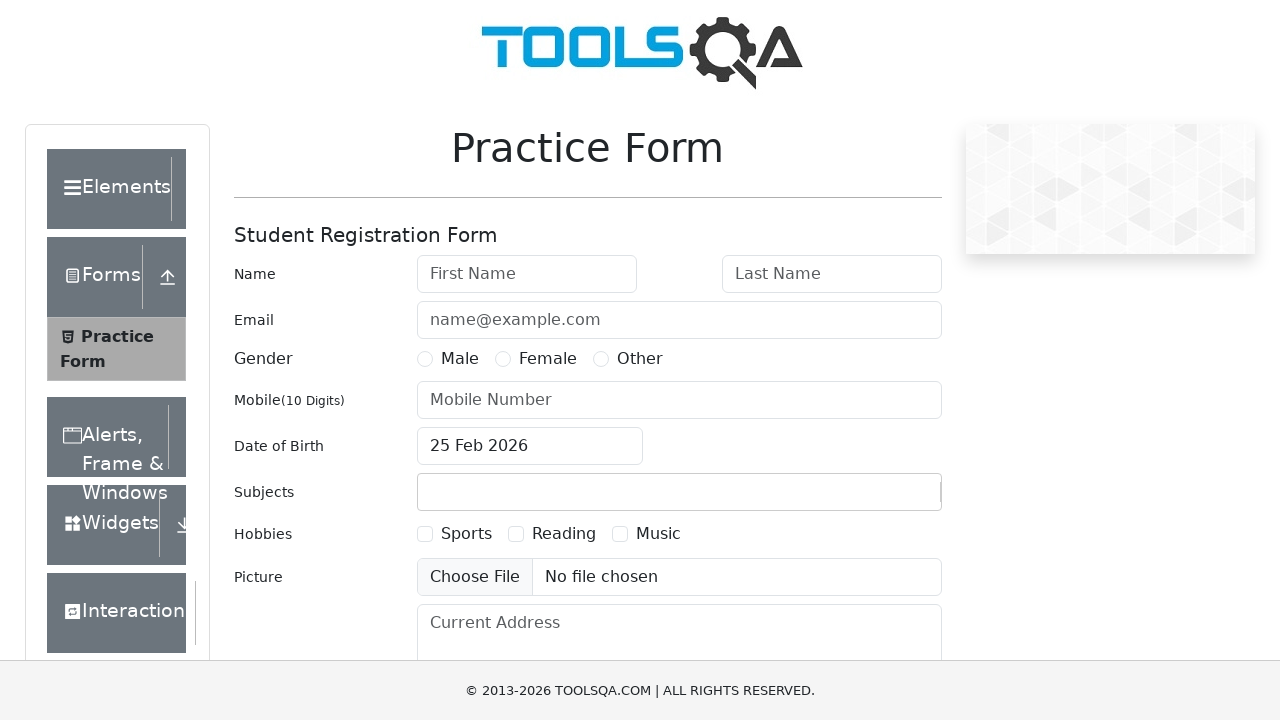

Filled first name field with 'Bharath' on #firstName
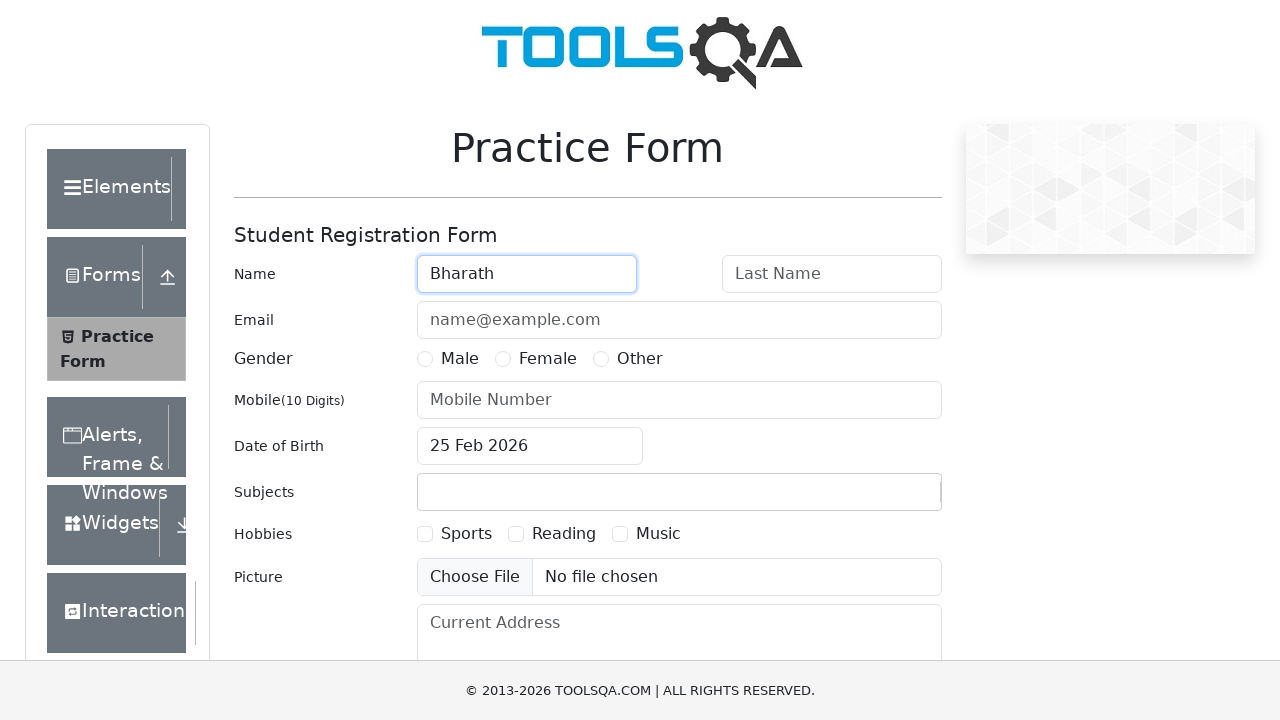

Filled last name field with 'Raj' on #lastName
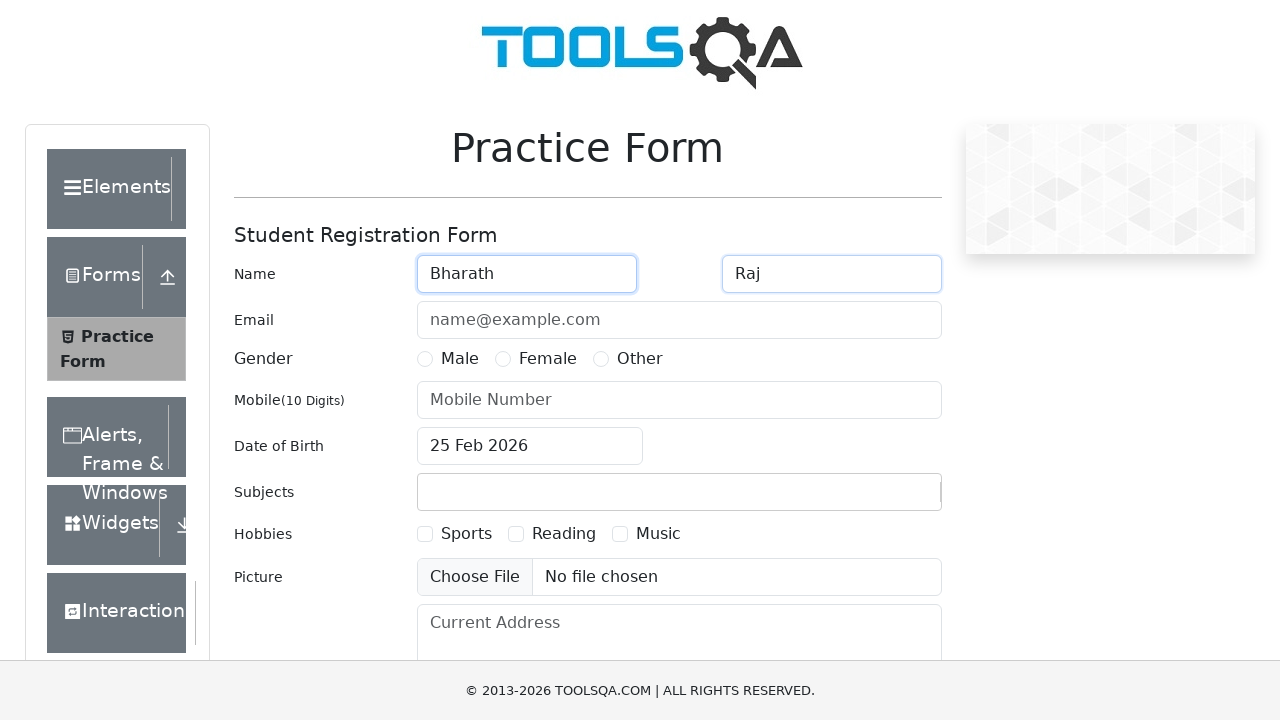

Filled email field with 'bharath@gmail.com' on #userEmail
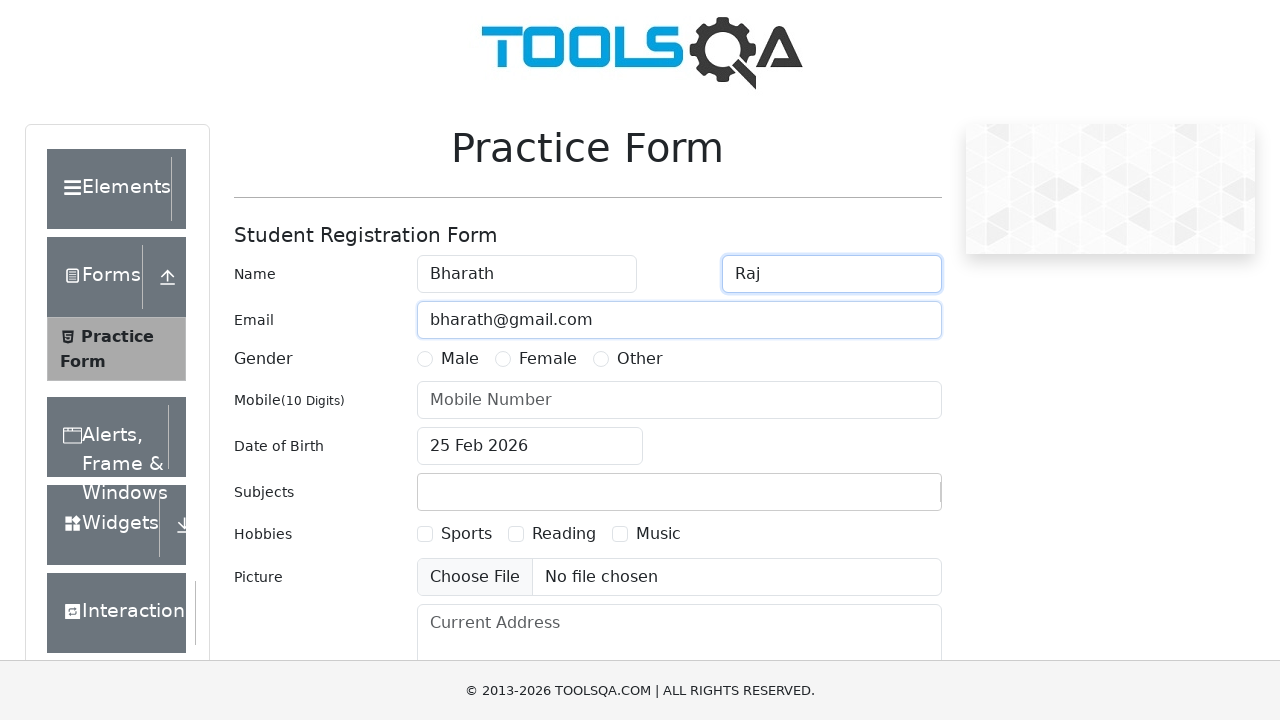

Scrolled down 300 pixels to reveal gender radio button
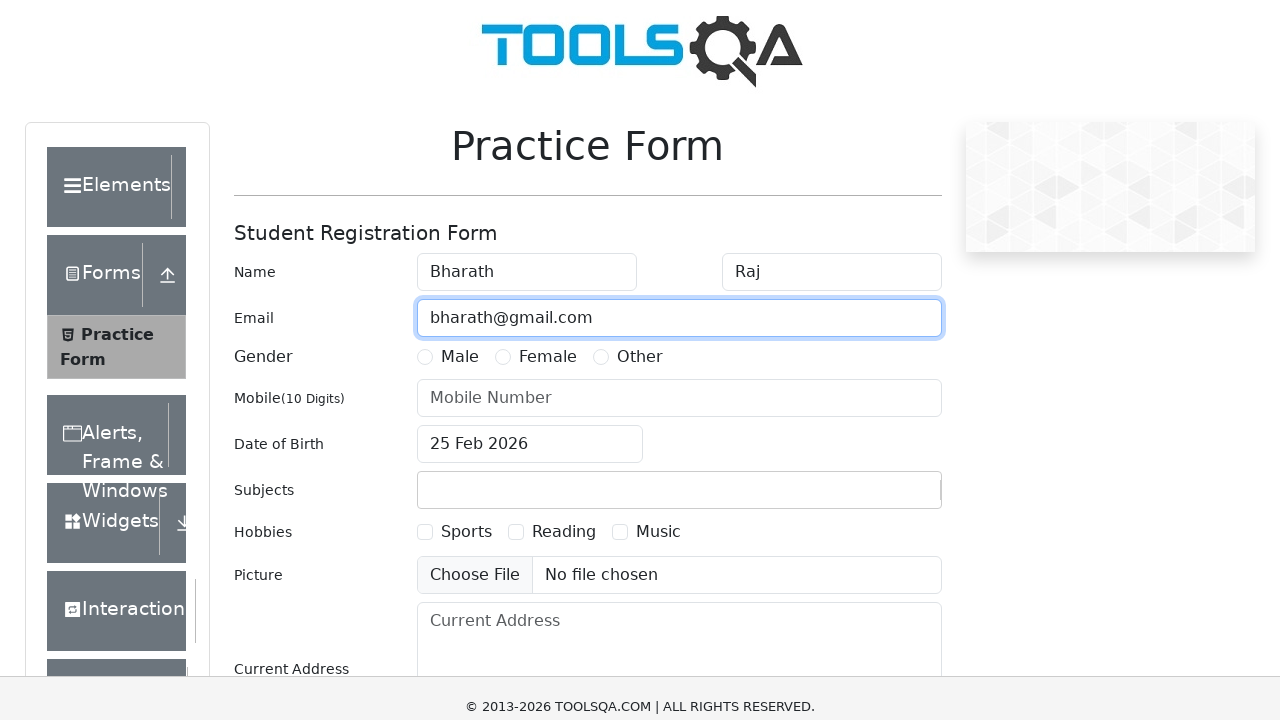

Selected Male gender radio button at (460, 59) on label:has-text('Male')
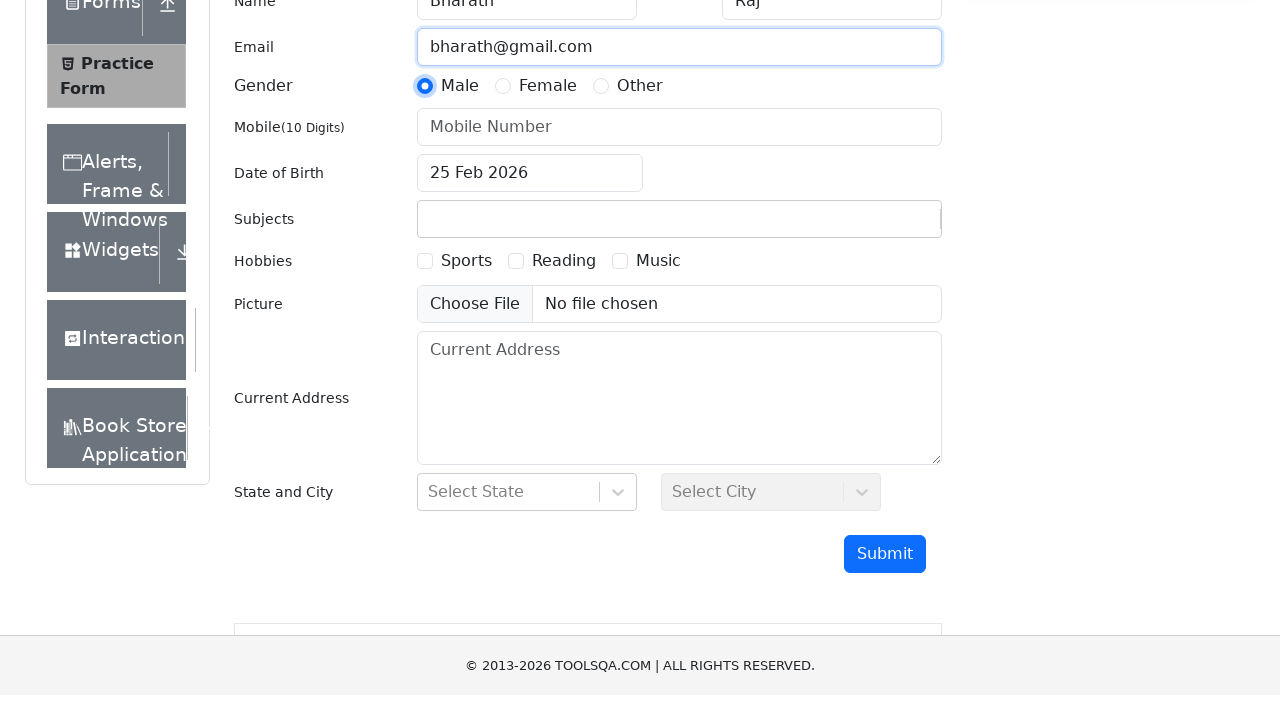

Filled mobile number field with '9876543210' on #userNumber
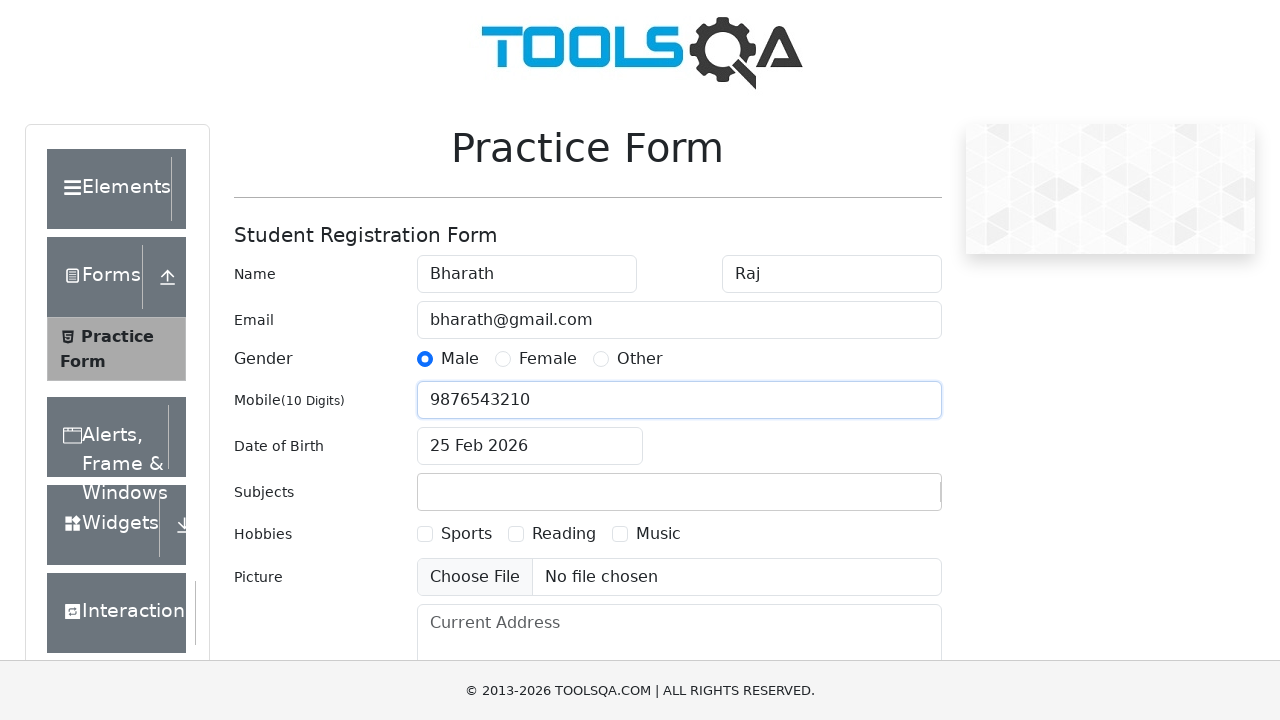

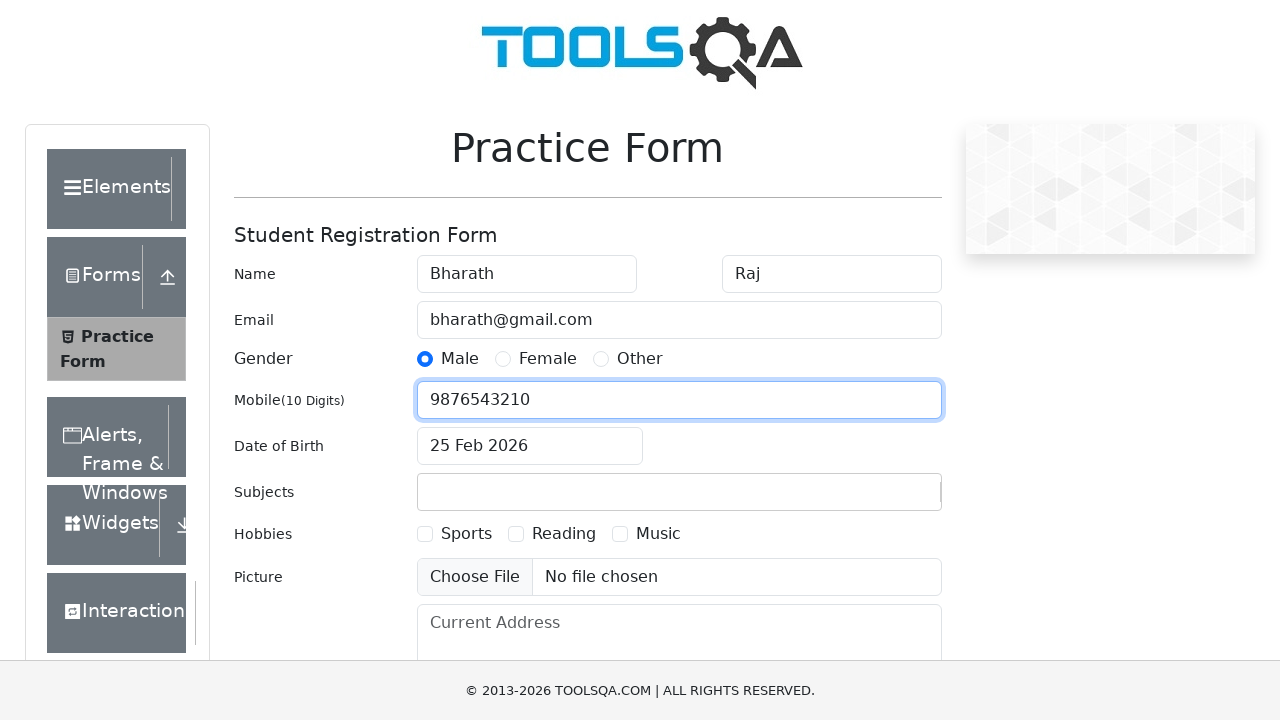